Tests checkbox functionality by clicking all available checkboxes

Starting URL: https://codenboxautomationlab.com/practice/

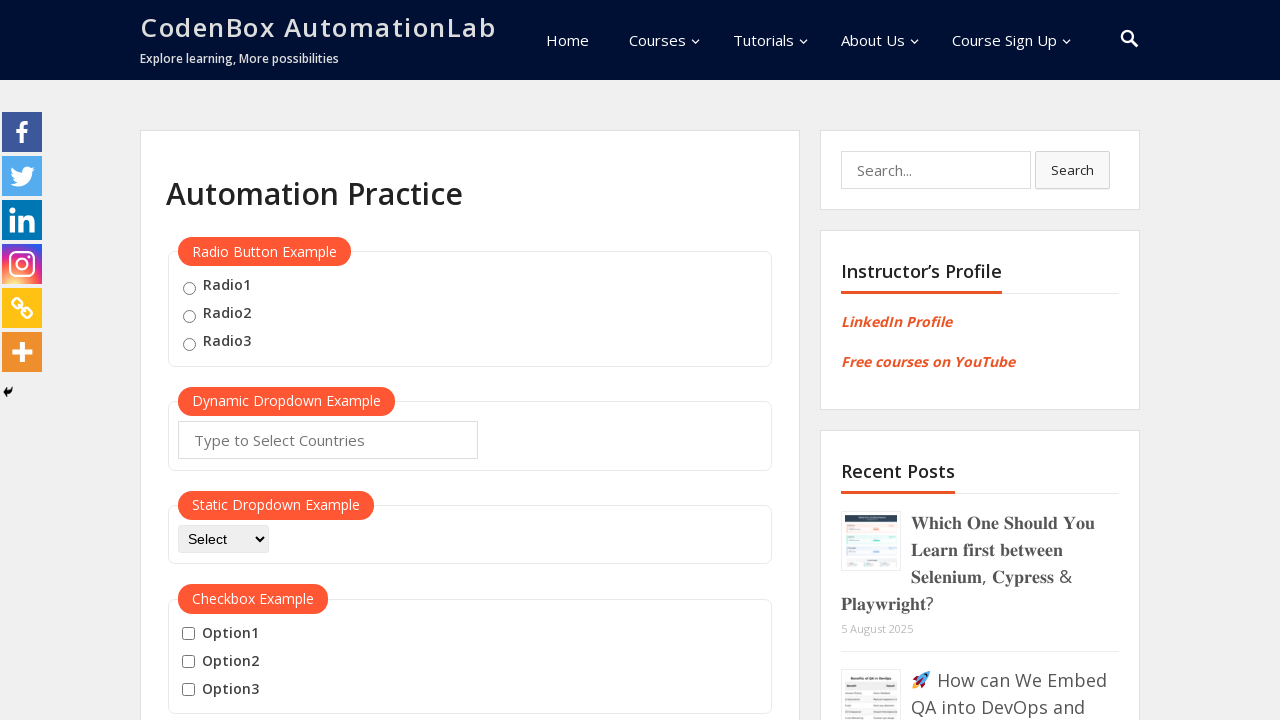

Navigated to CodeNbox Automation Lab practice page
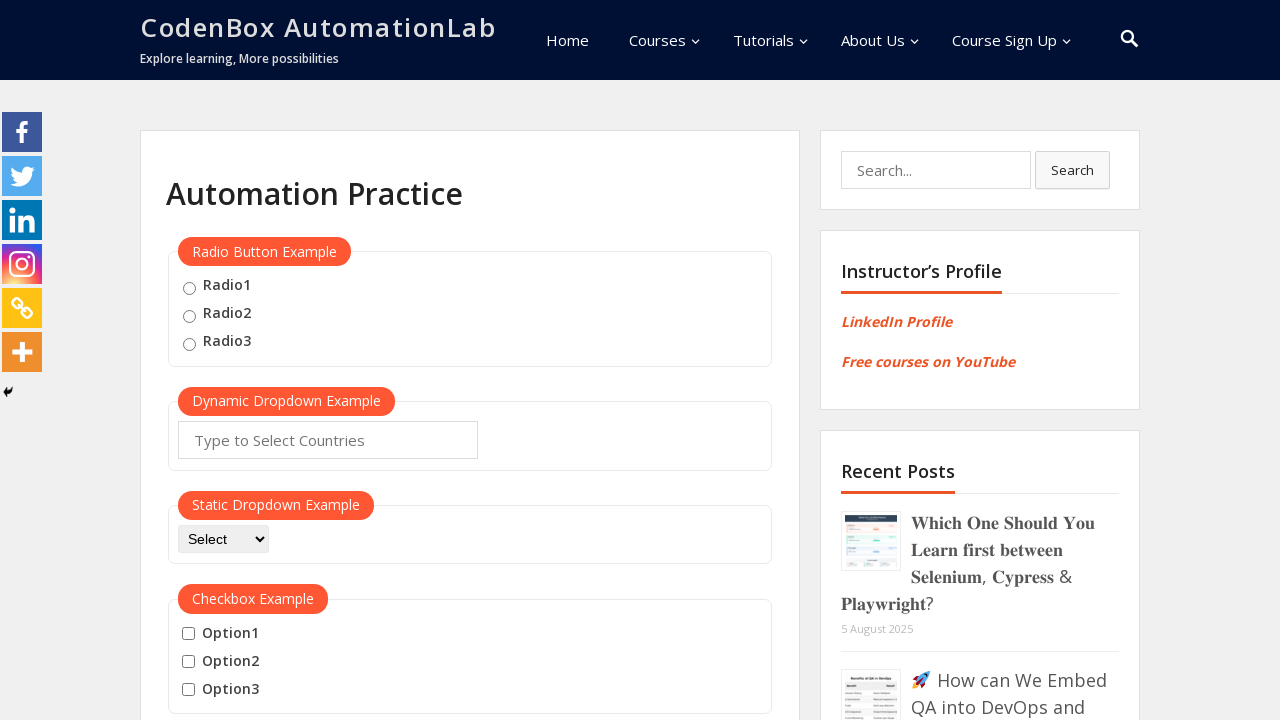

Located all available checkboxes on the page
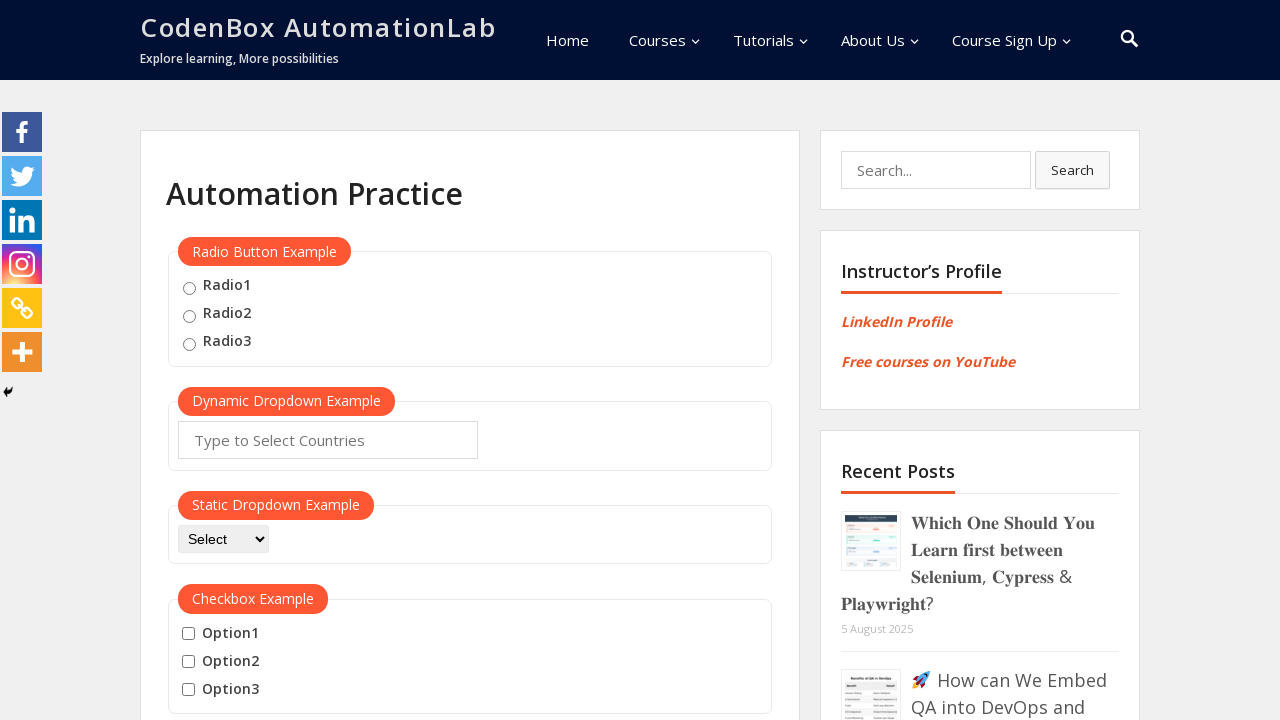

Clicked a checkbox to toggle its state at (188, 634) on input[type='checkbox'] >> nth=0
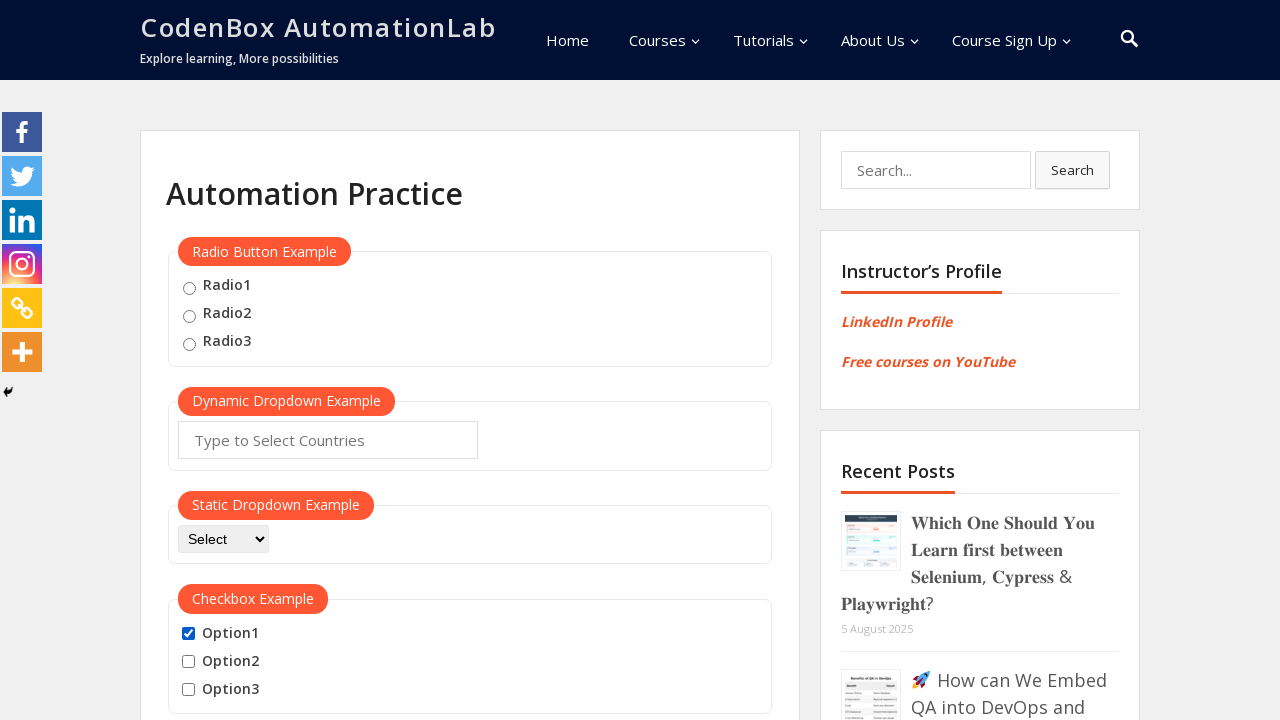

Clicked a checkbox to toggle its state at (188, 662) on input[type='checkbox'] >> nth=1
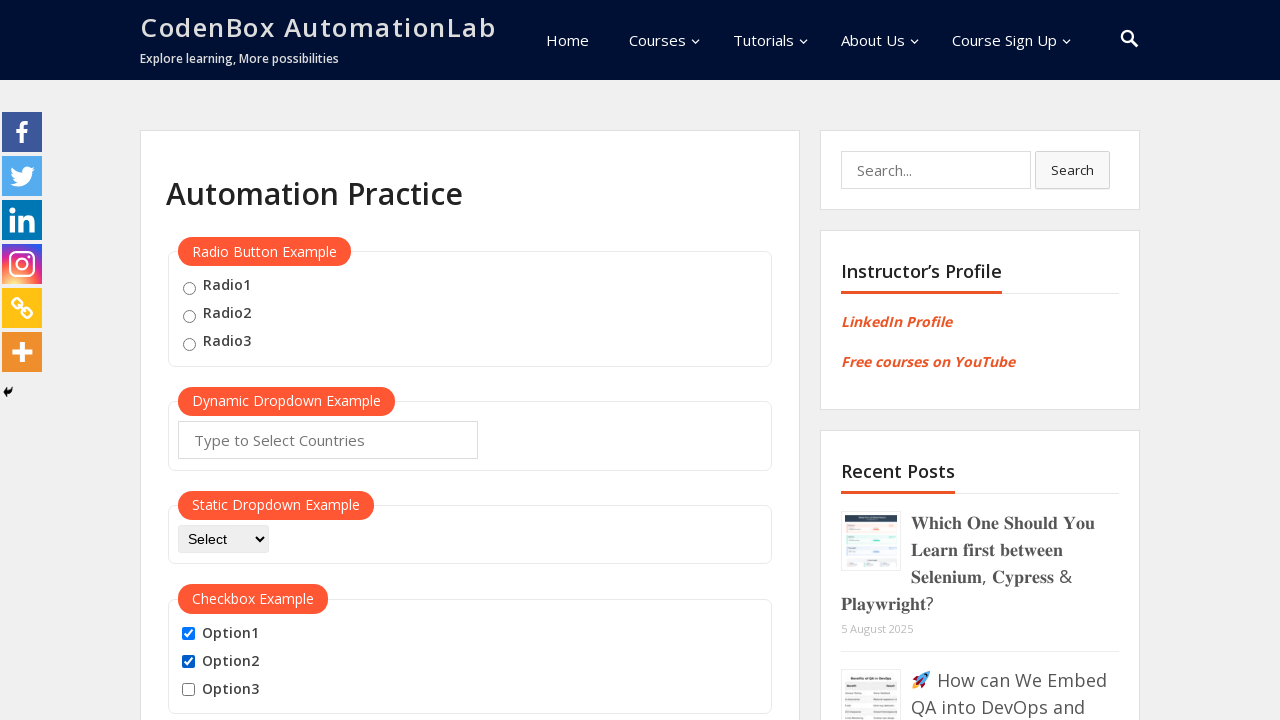

Clicked a checkbox to toggle its state at (188, 690) on input[type='checkbox'] >> nth=2
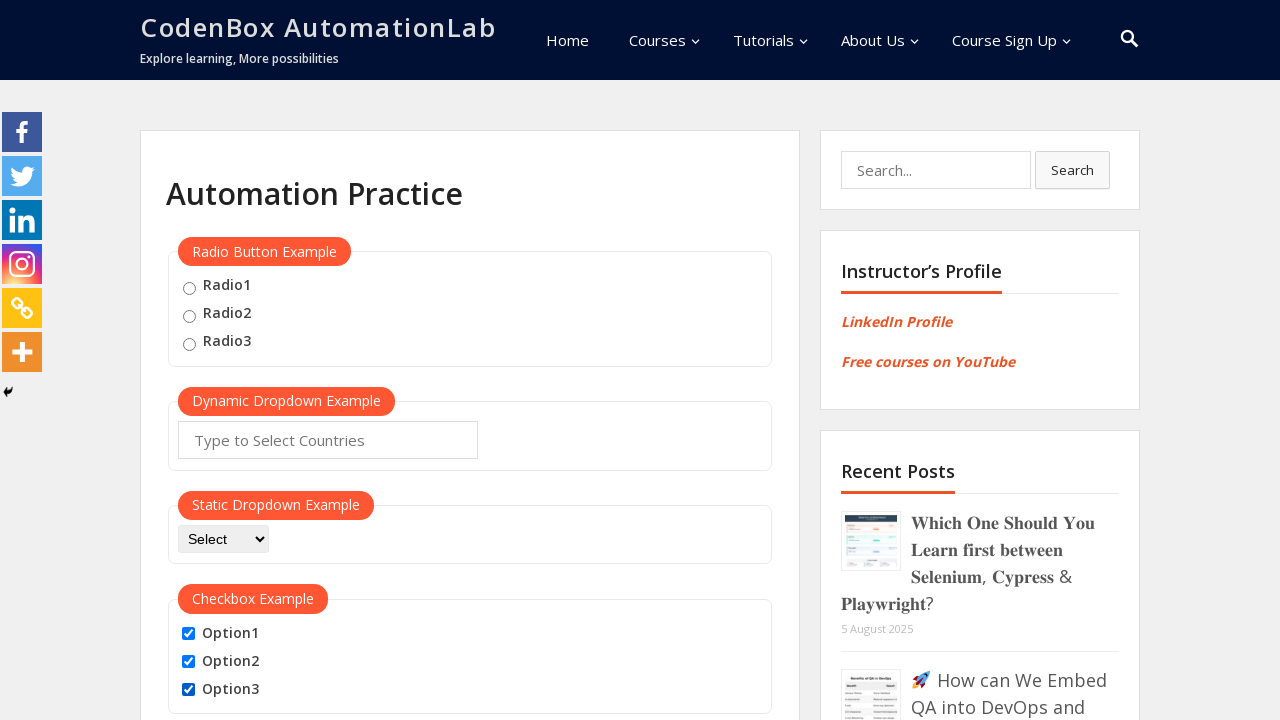

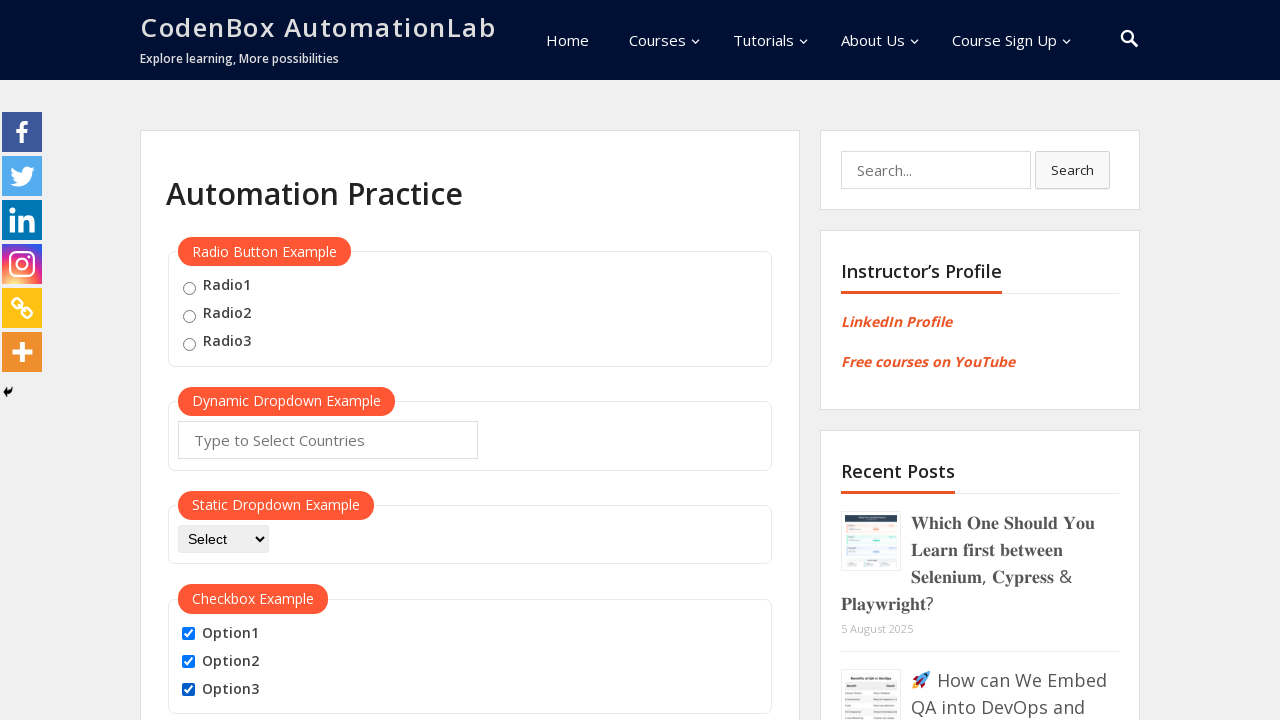